Tests checkbox functionality by verifying initial states and toggling Monday and Tuesday checkboxes

Starting URL: http://samples.gwtproject.org/samples/Showcase/Showcase.html#!CwCheckBox

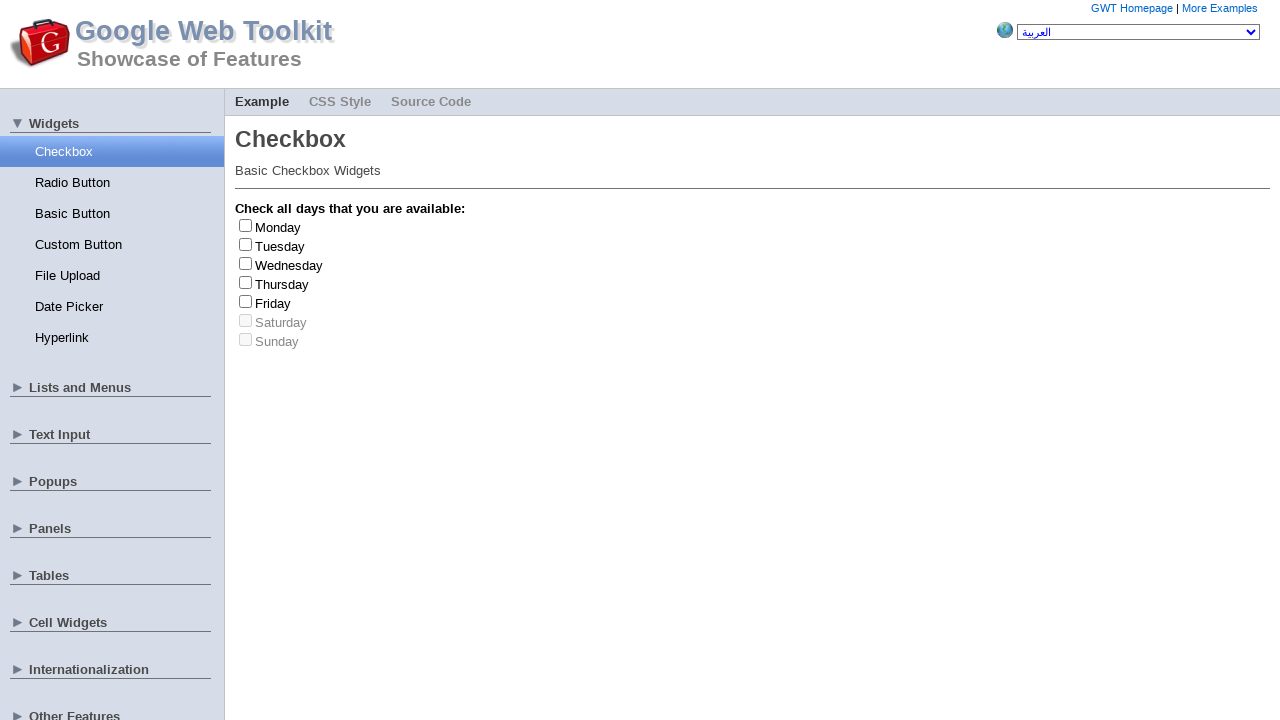

Located Monday checkbox element
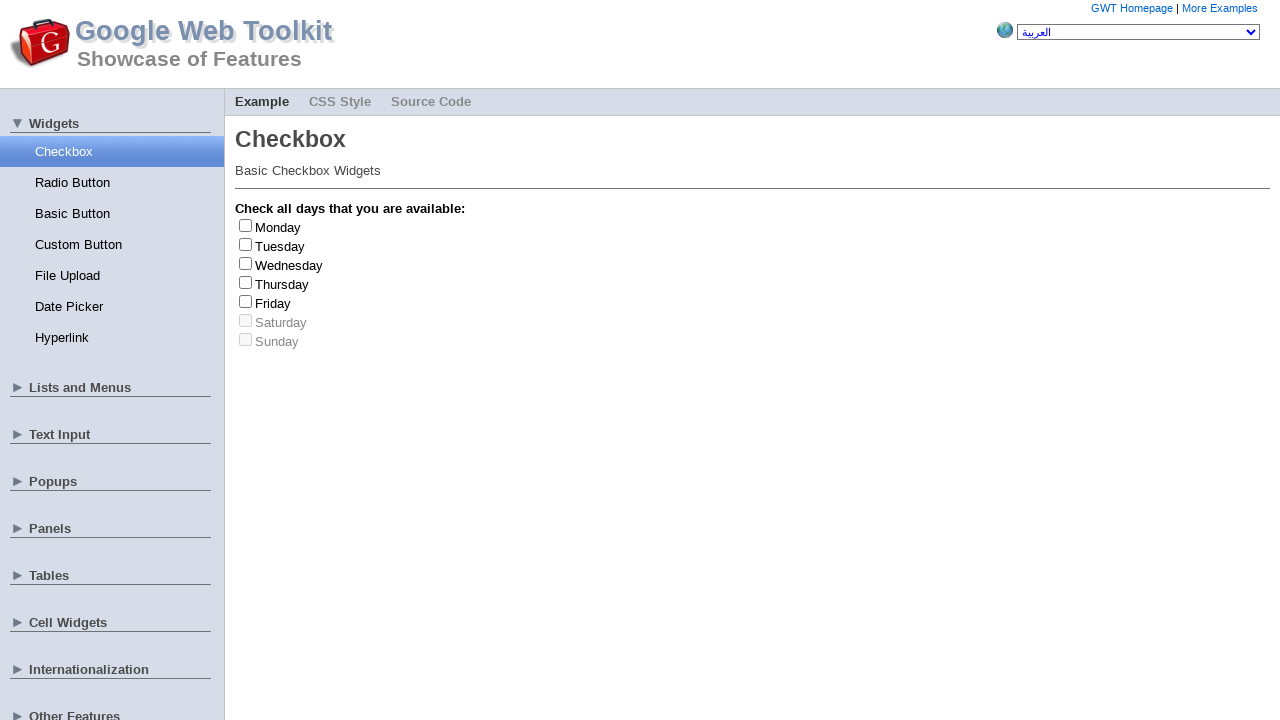

Verified Monday checkbox is not checked
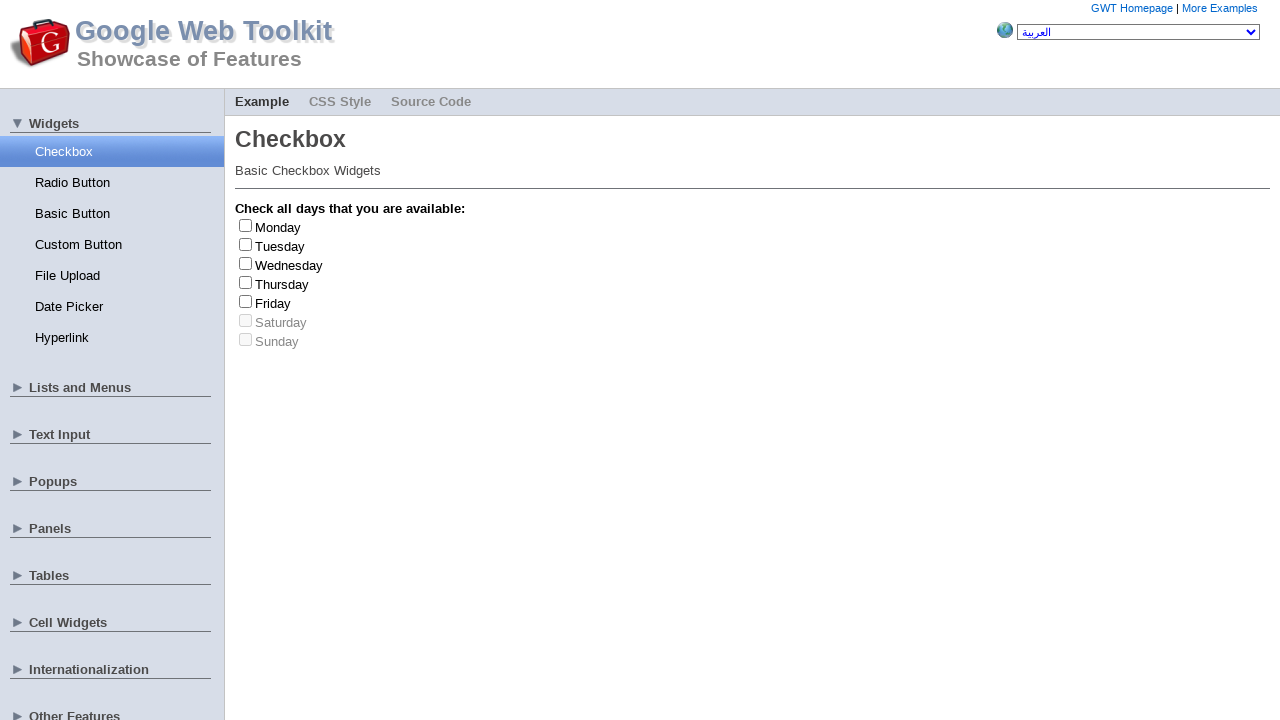

Clicked Monday checkbox to toggle it at (246, 225) on #gwt-debug-cwCheckBox-Monday-input
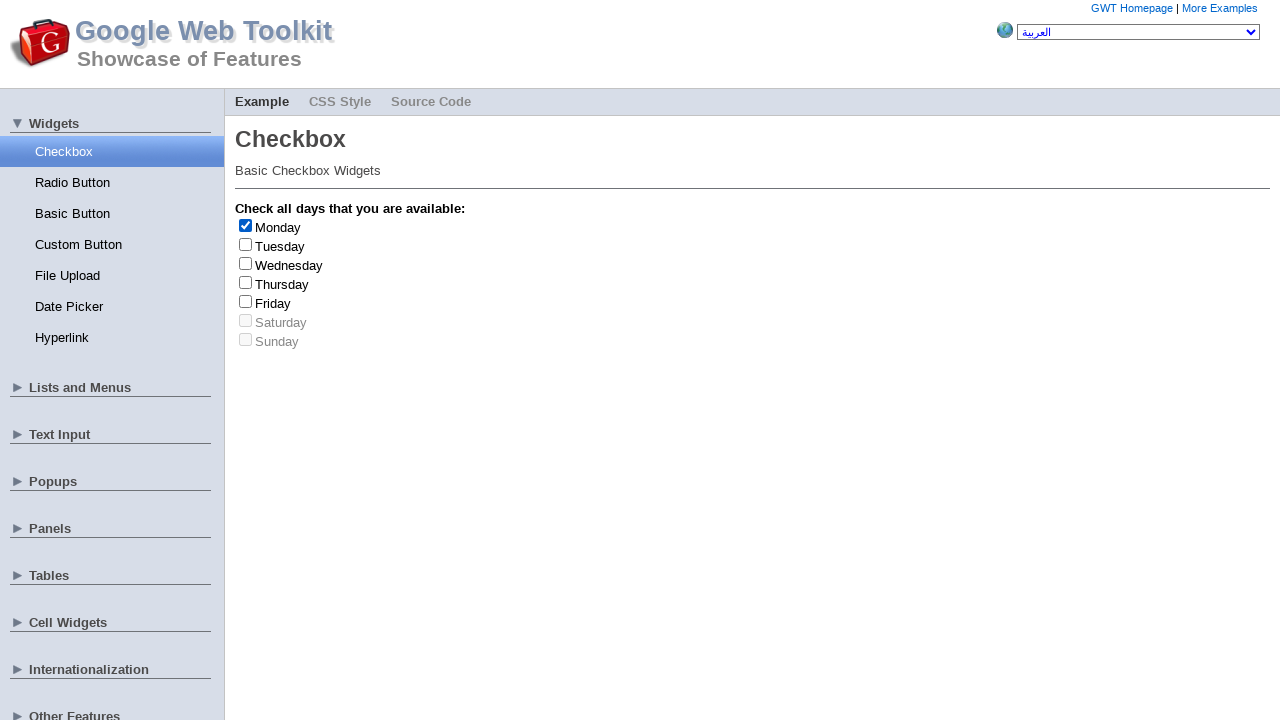

Located Tuesday checkbox element
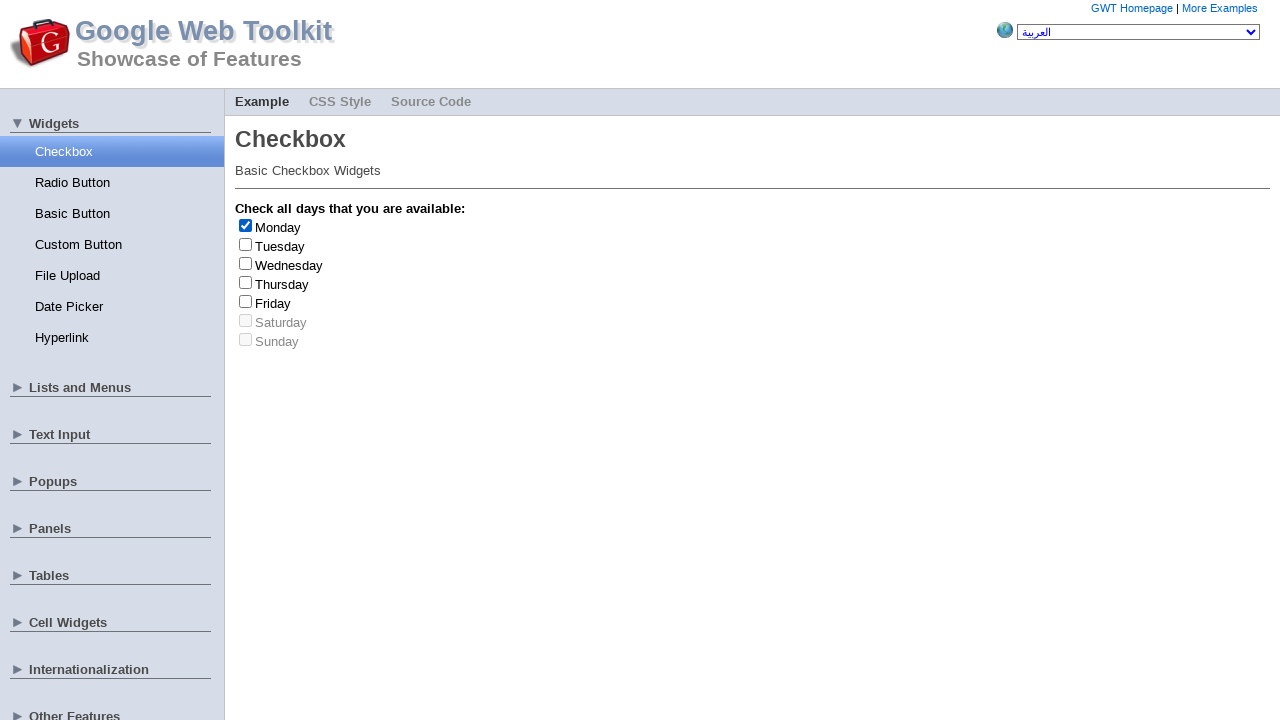

Verified Tuesday checkbox is not checked
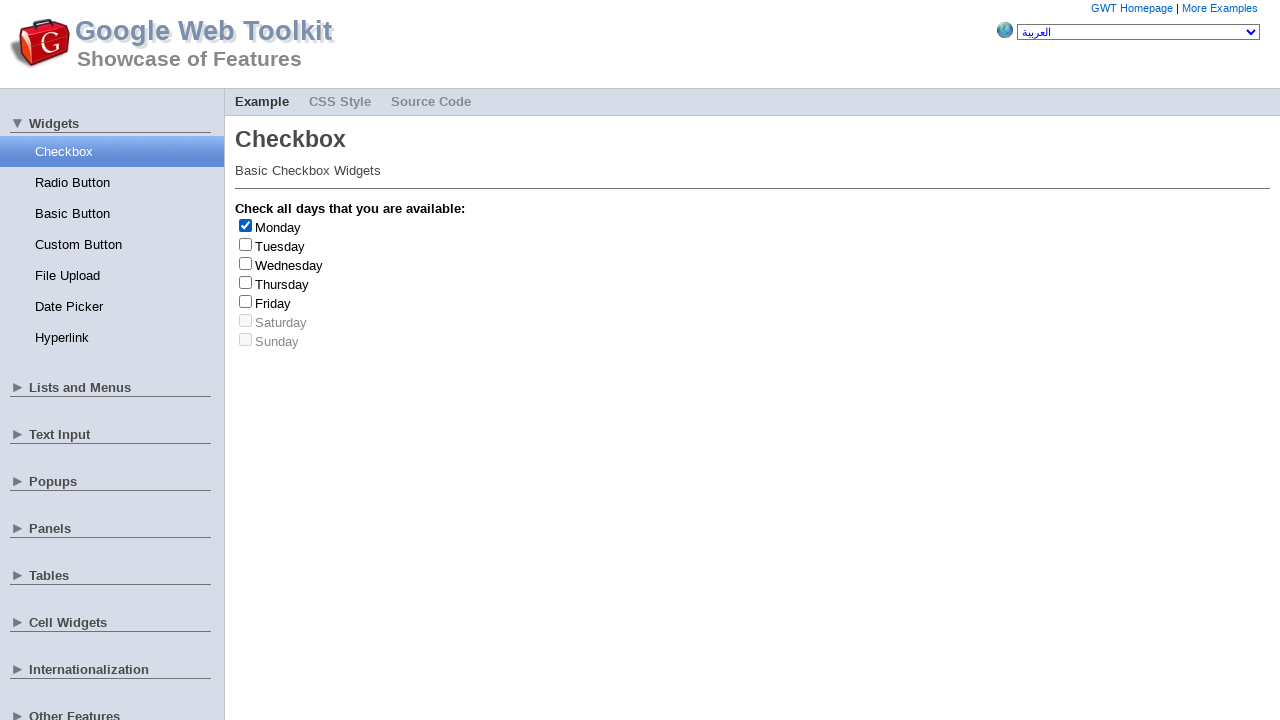

Clicked Tuesday checkbox to toggle it at (246, 244) on #gwt-debug-cwCheckBox-Tuesday-input
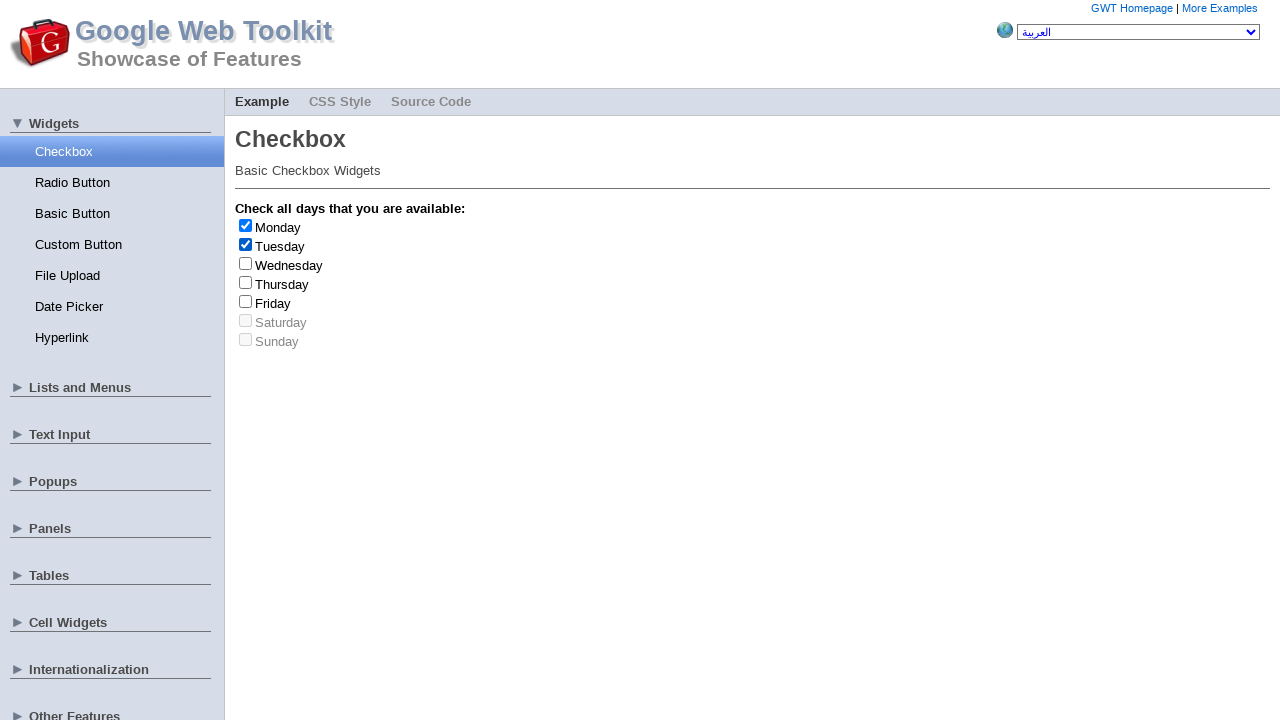

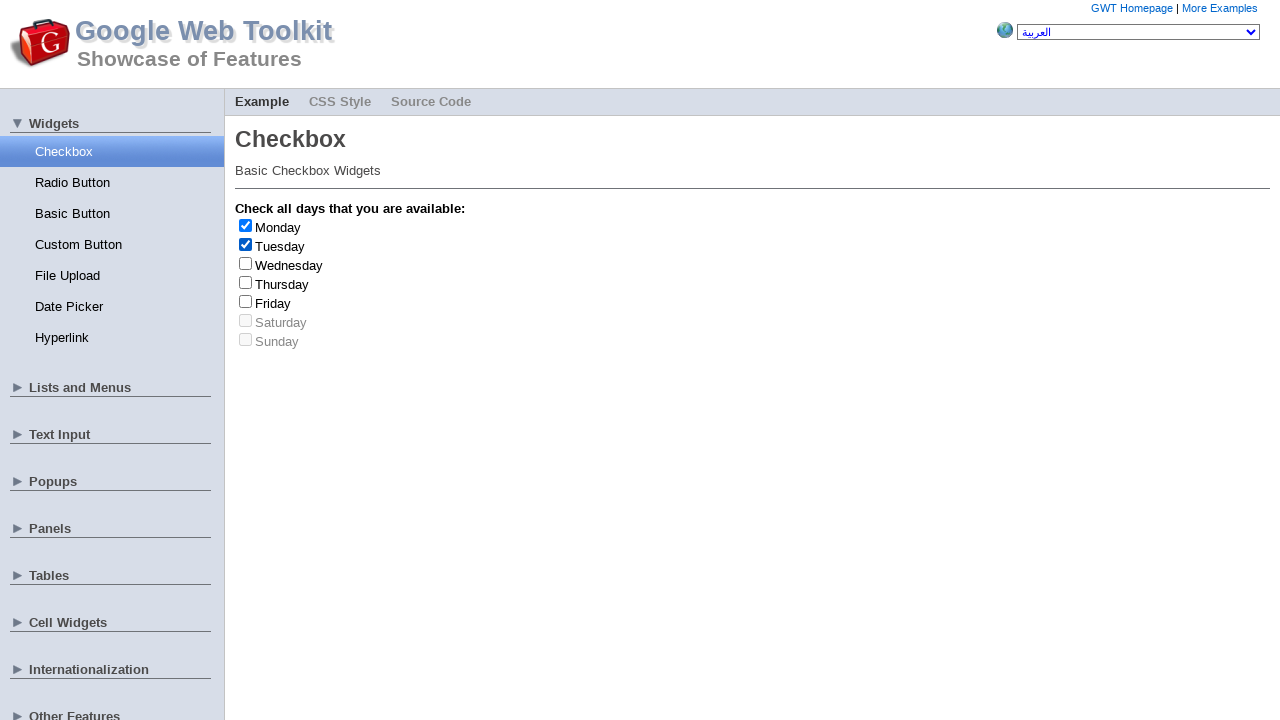